Tests form submission and navigation on an Angular practice site by filling out form fields, submitting, and navigating between pages

Starting URL: https://rahulshettyacademy.com/angularpractice/

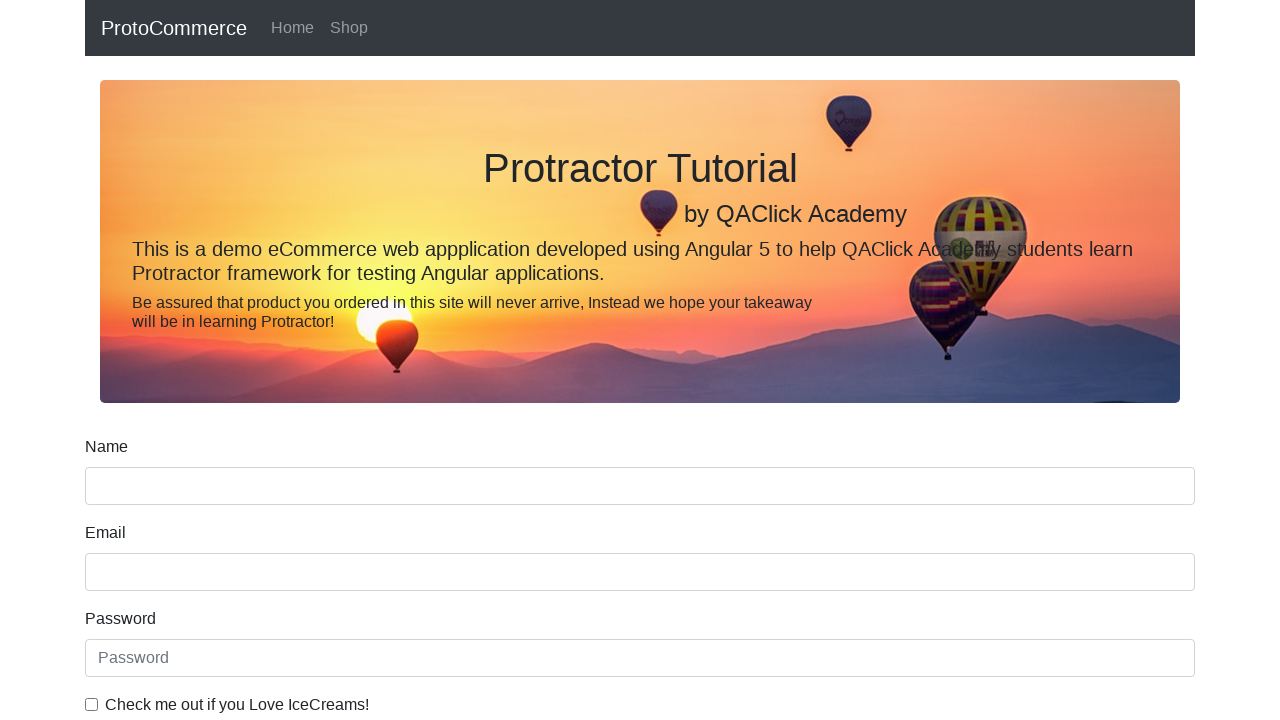

Filled name field with 'Rahul' on input[name='name']
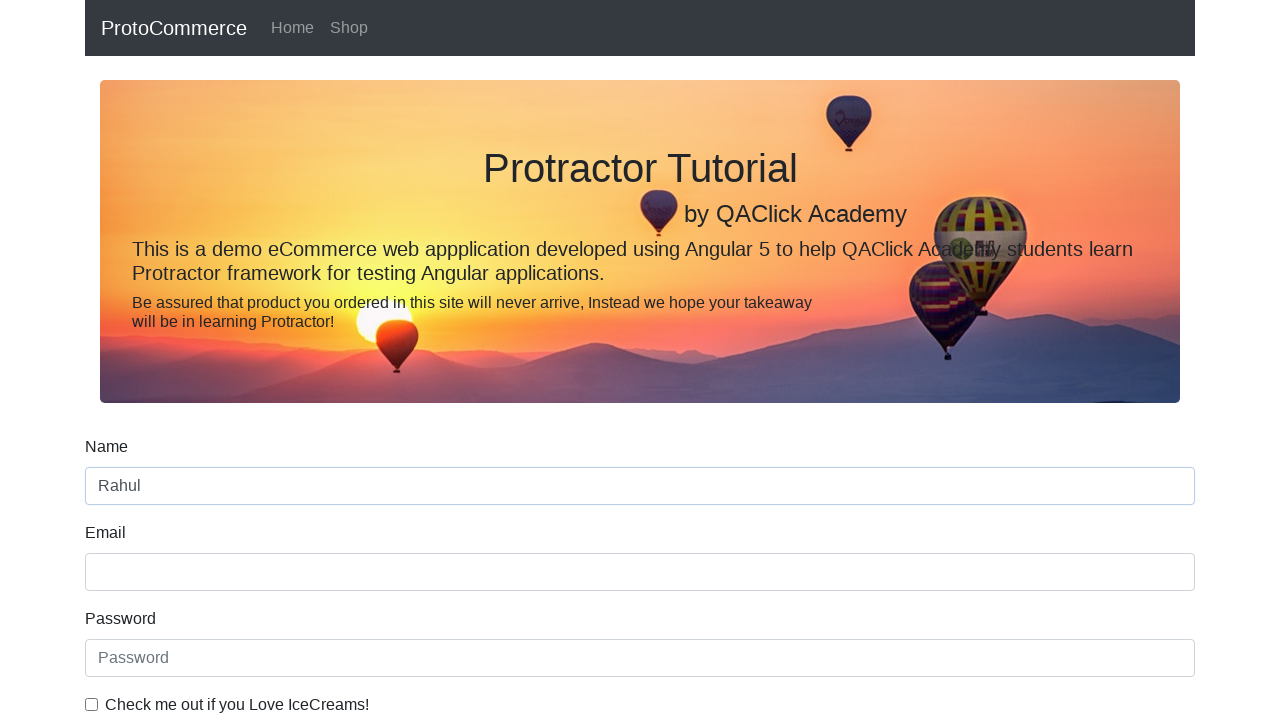

Checked the example checkbox at (92, 704) on #exampleCheck1
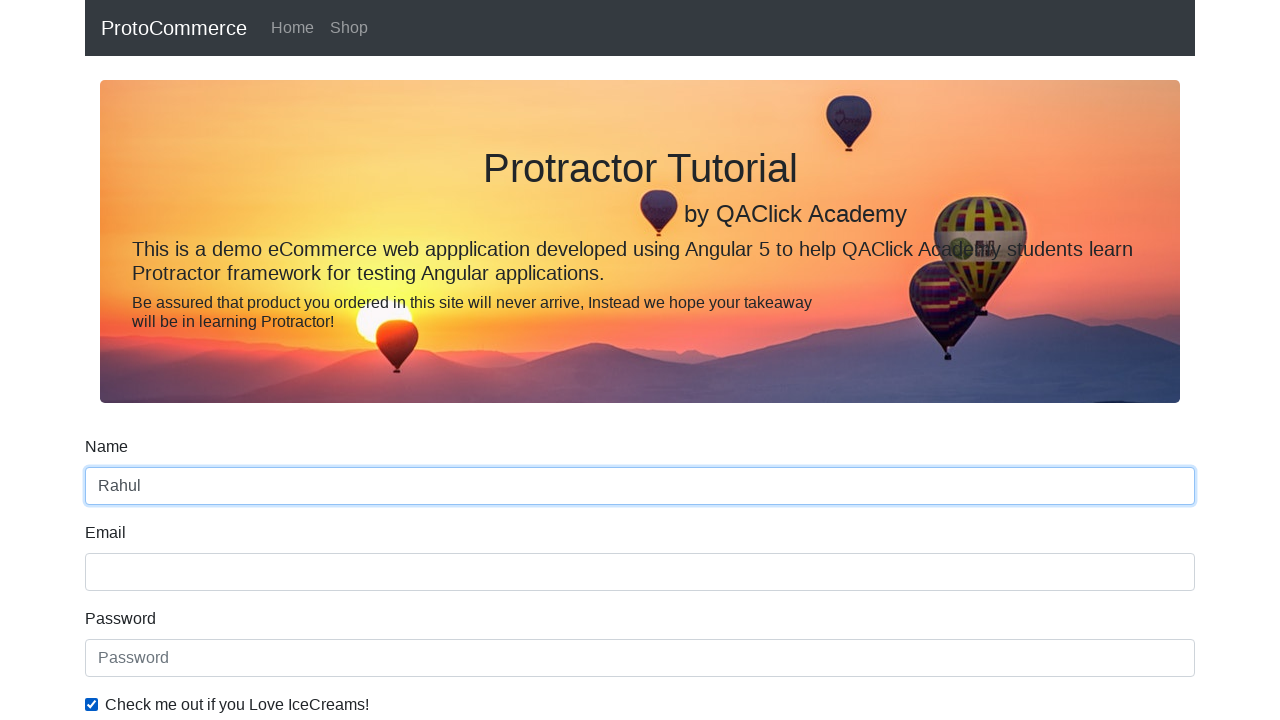

Updated name field with 'rahul' on input[name='name']
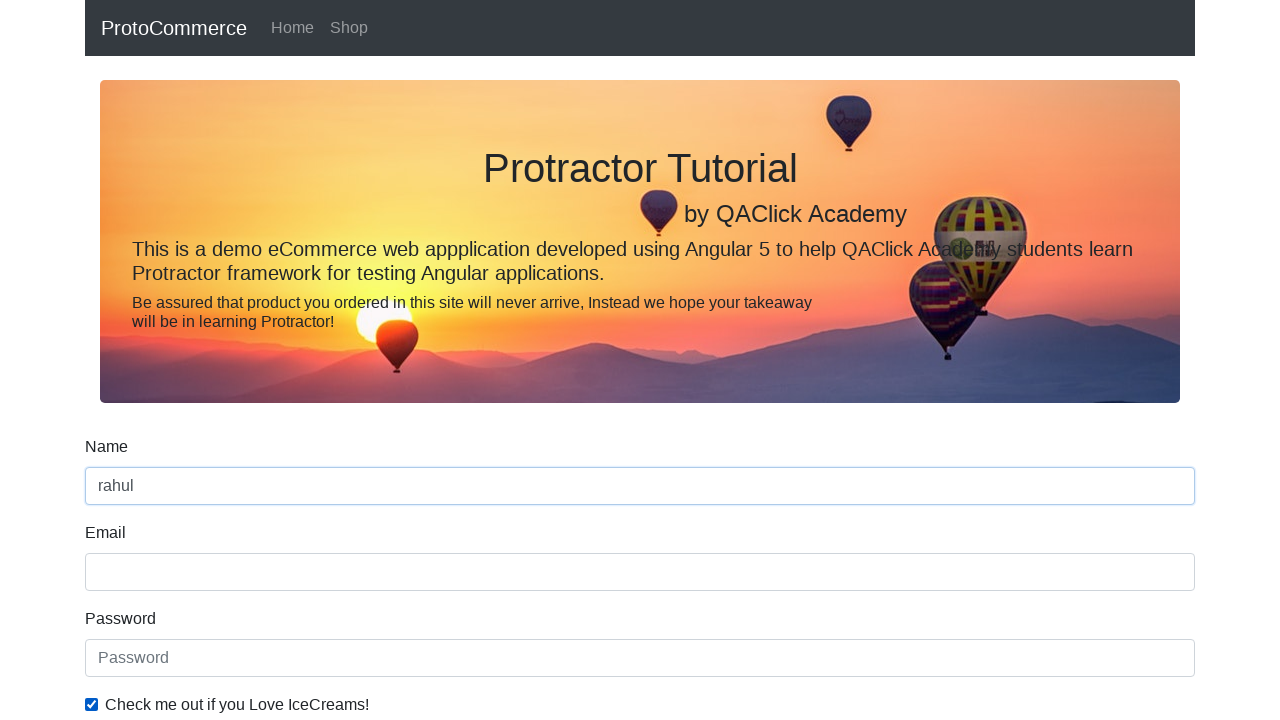

Filled email field with 'example@abc.com' on input[name='email']
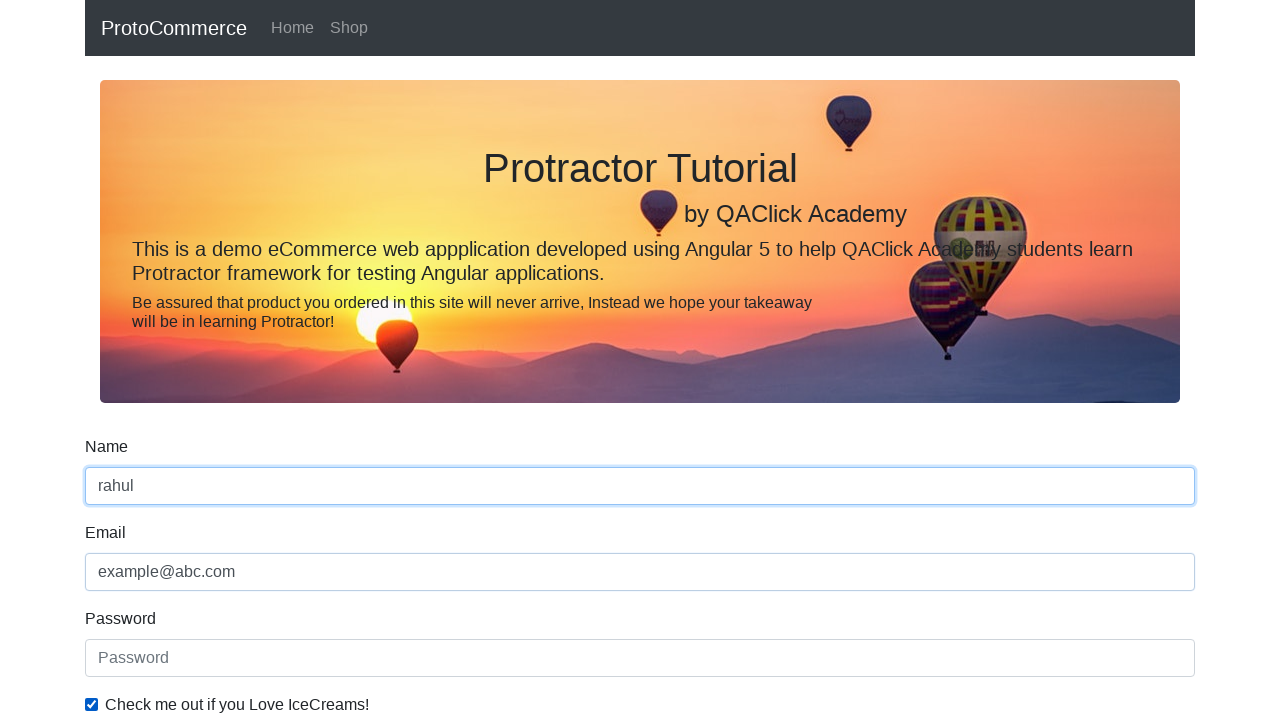

Submitted the form at (123, 491) on xpath=//input[@type='submit']
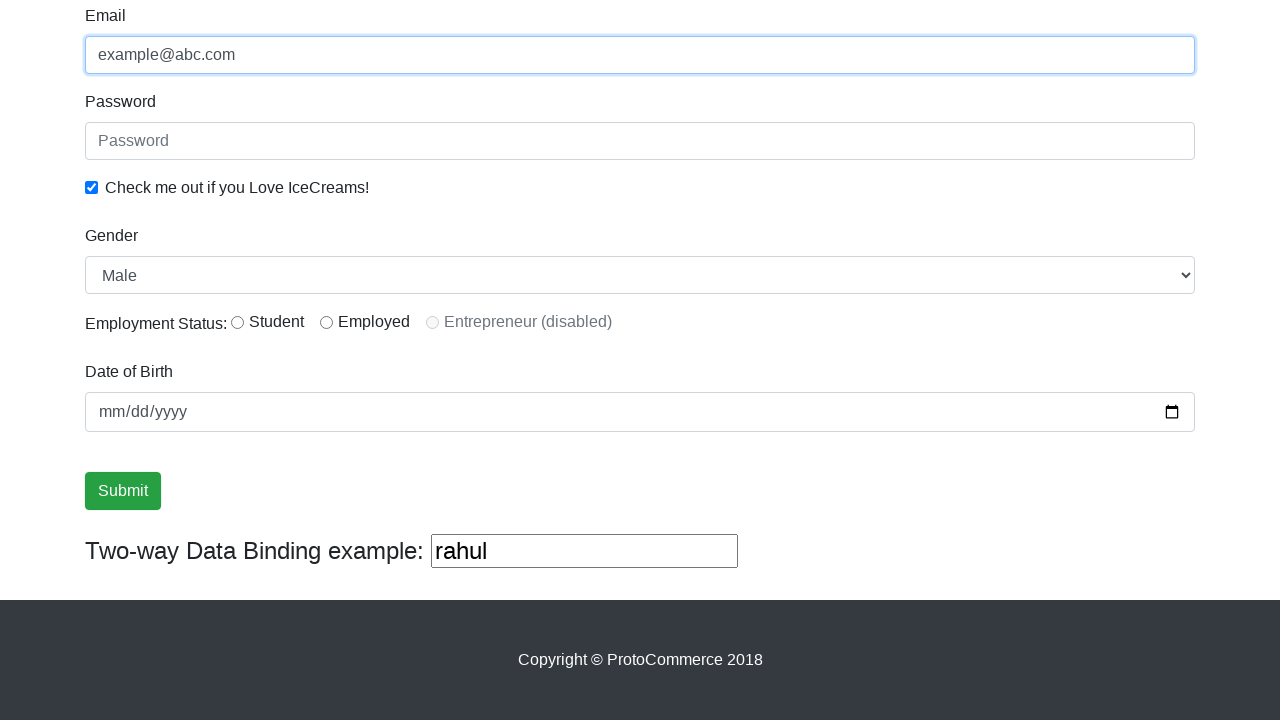

Retrieved success message from alert
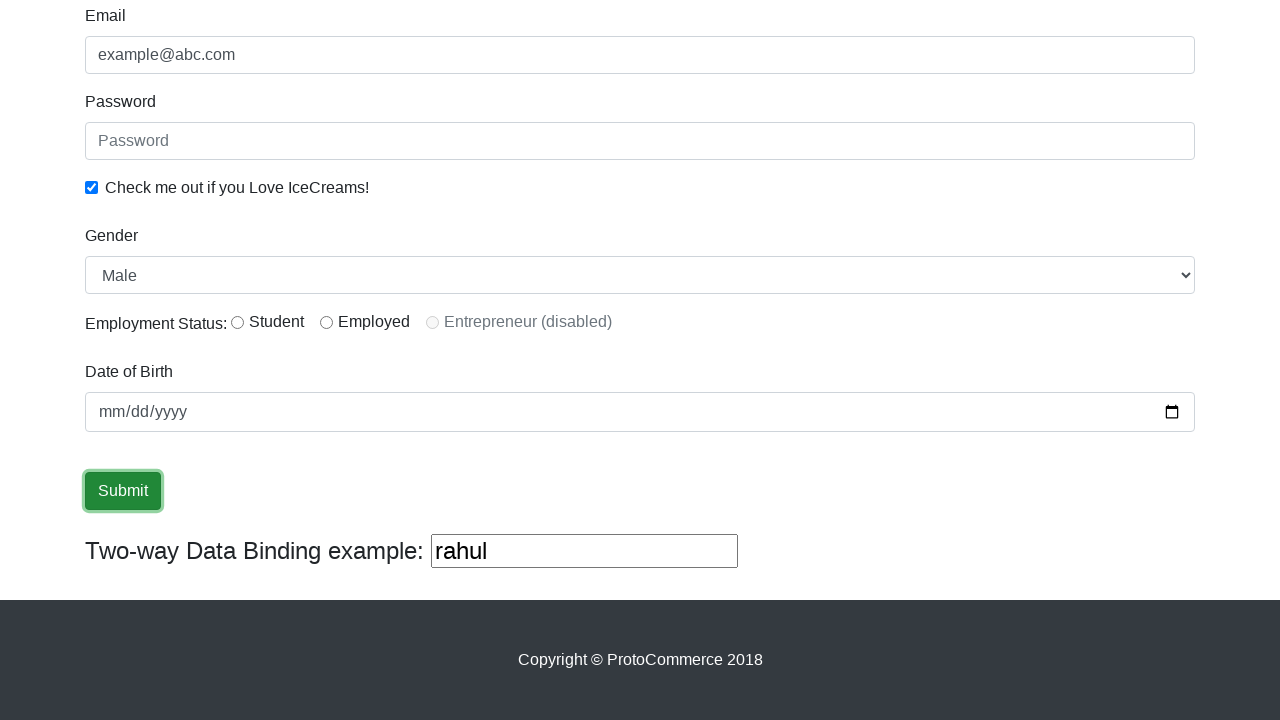

Verified success message contains 'Success'
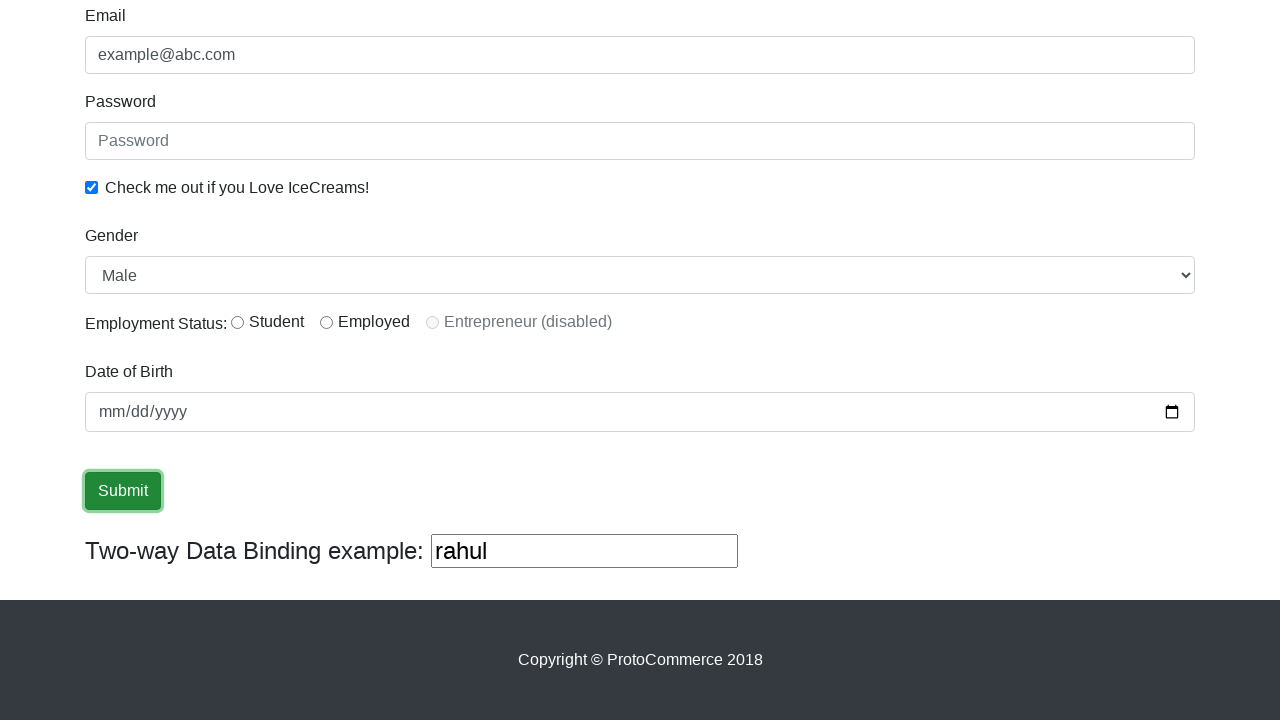

Clicked on Shop link at (349, 28) on text=Shop
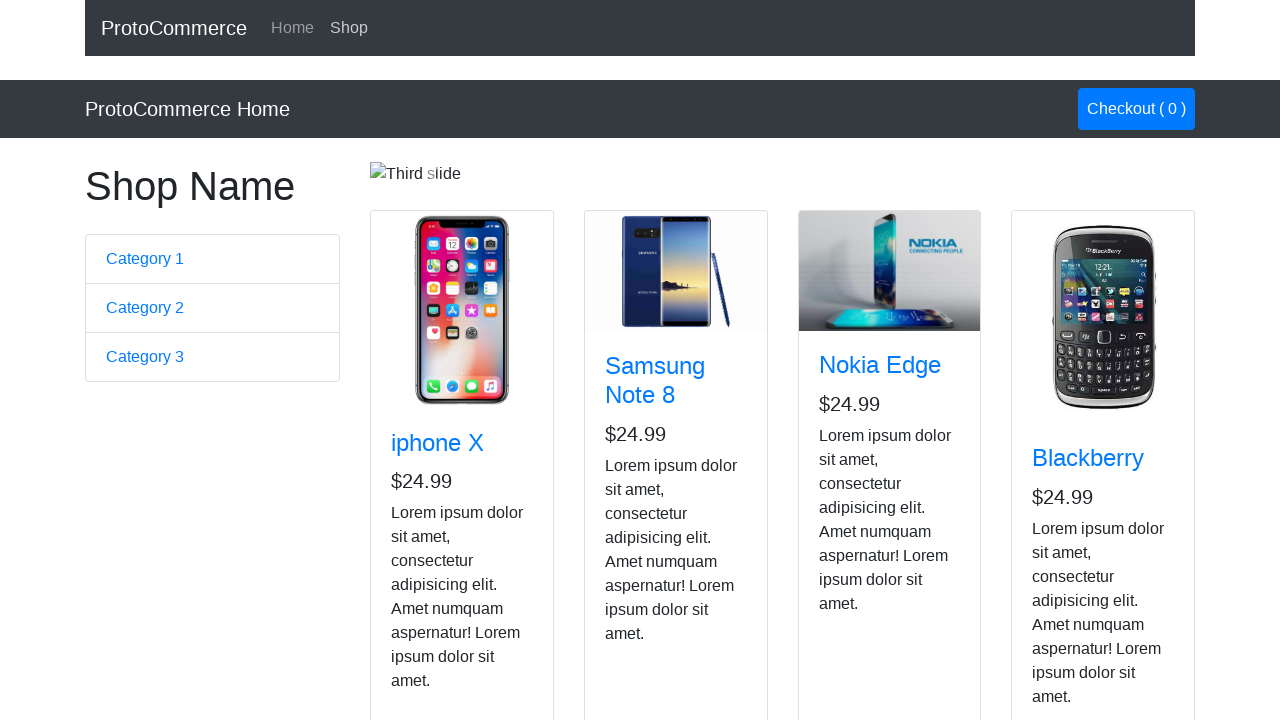

Navigated back to form page
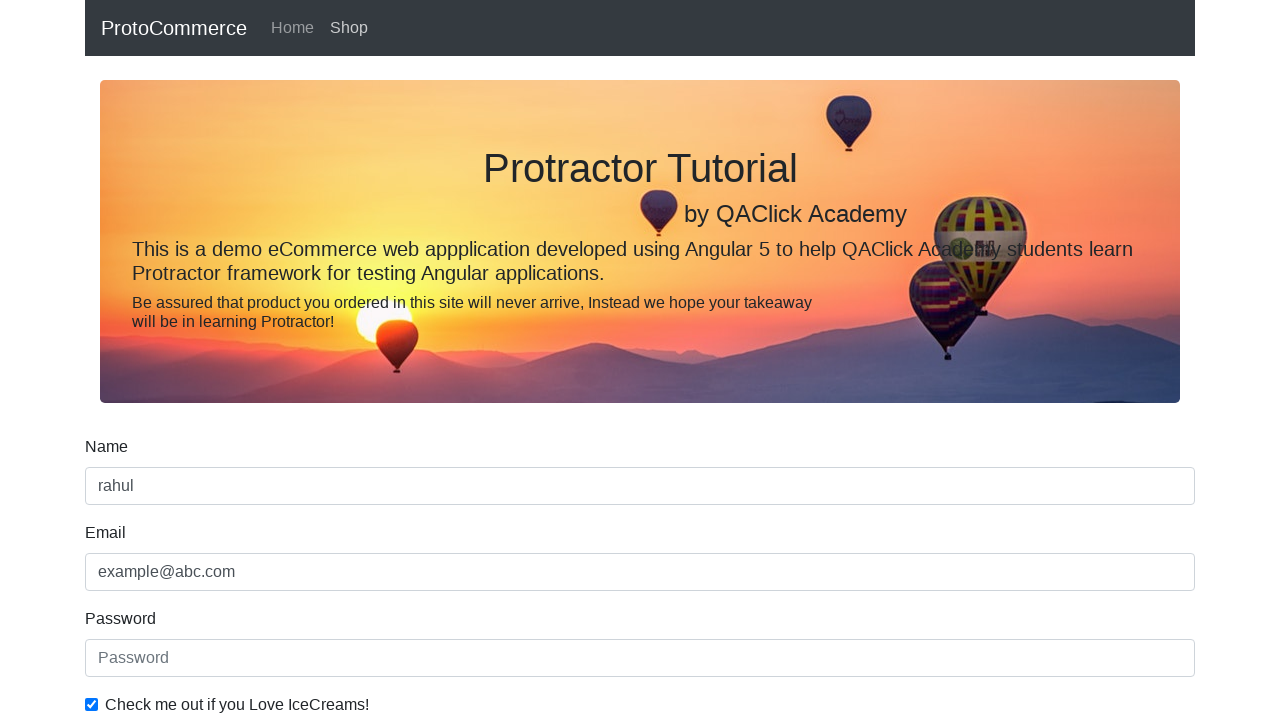

Clicked on Home link at (292, 28) on xpath=//a[text()='Home']
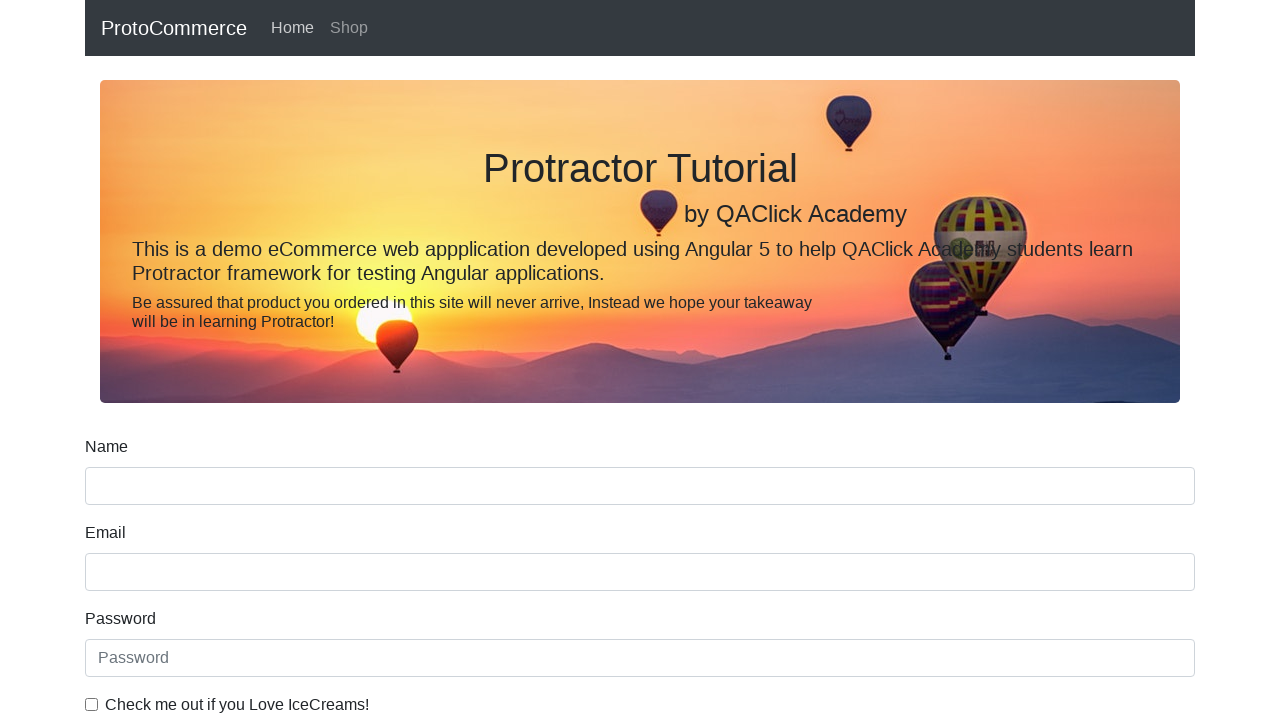

Navigated back again
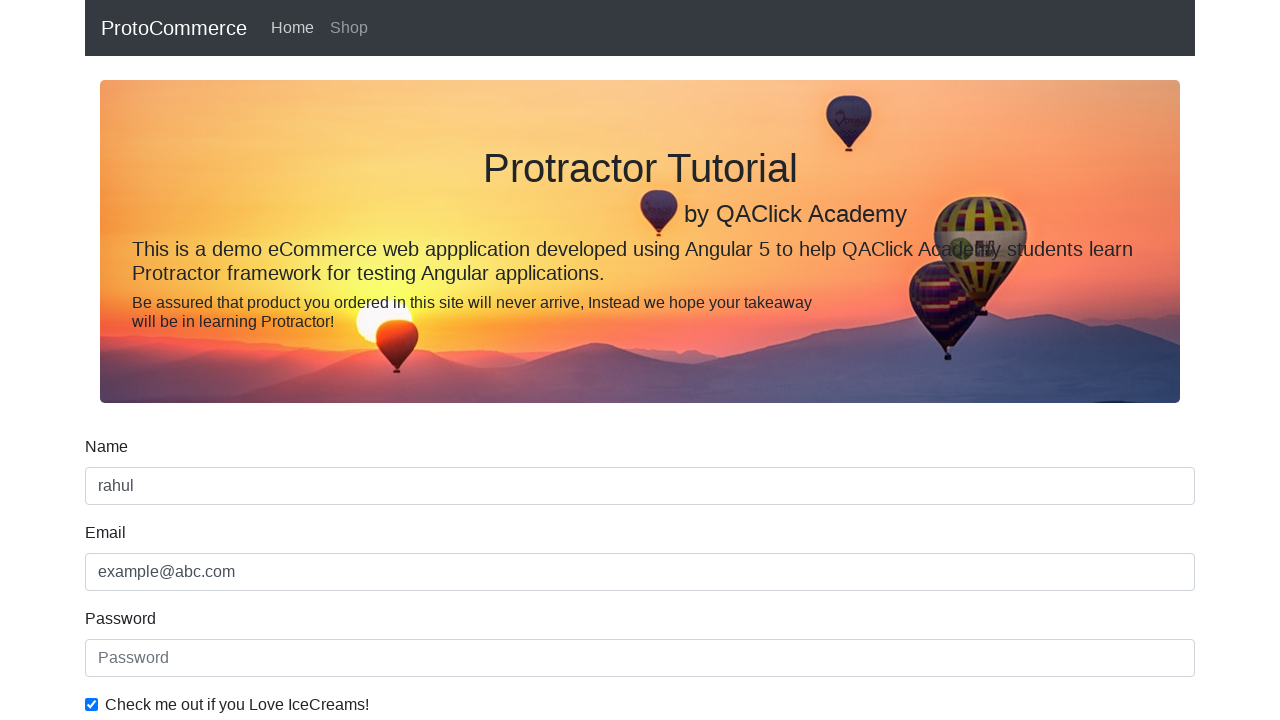

Retrieved label text: 'Name'
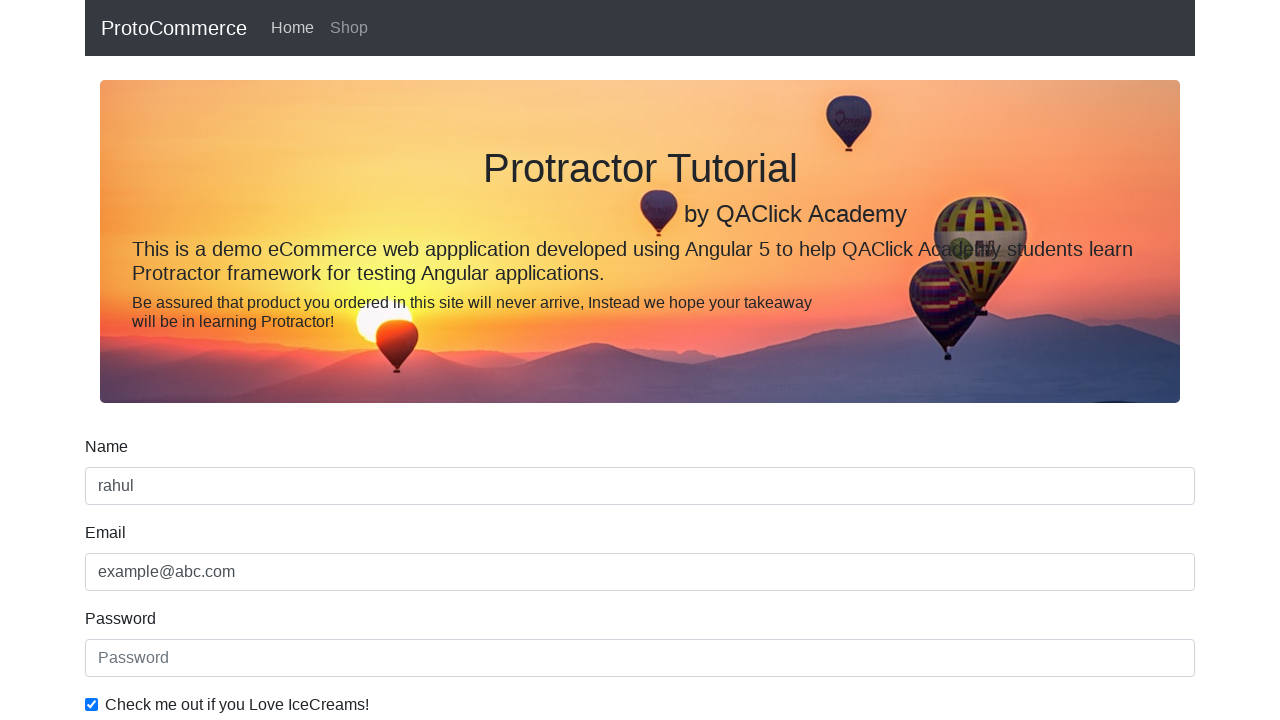

Printed label text to console
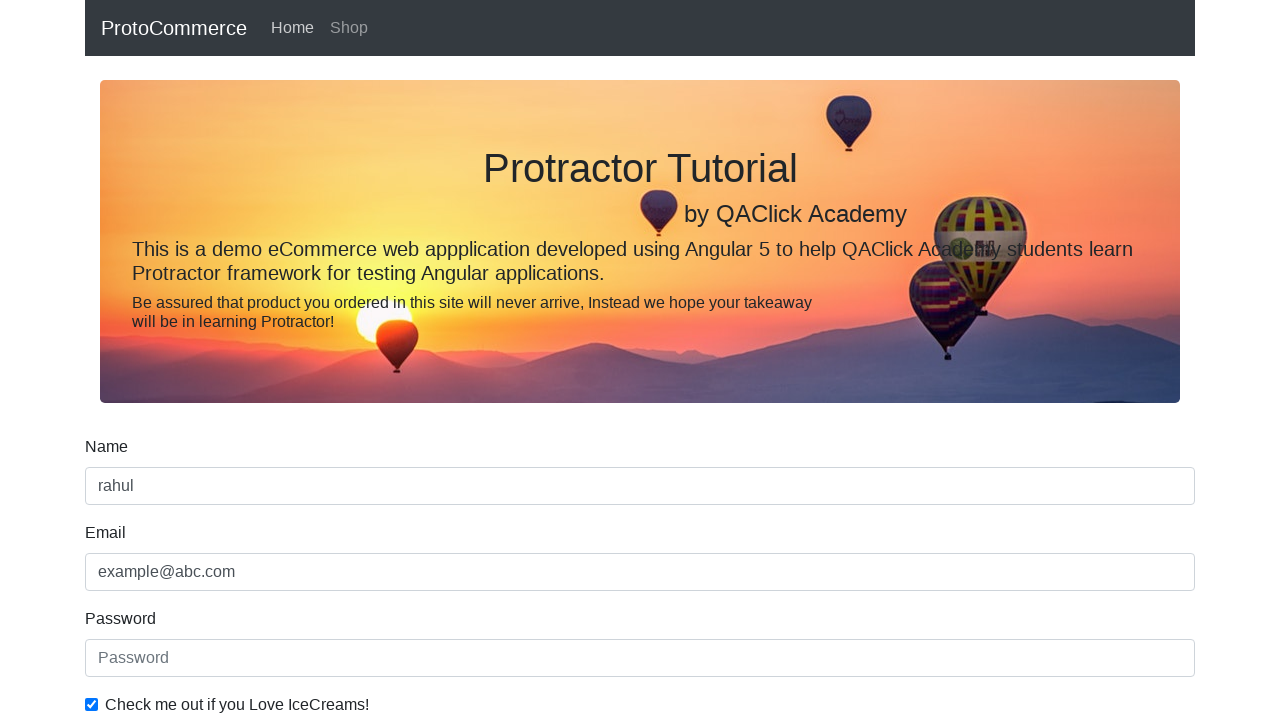

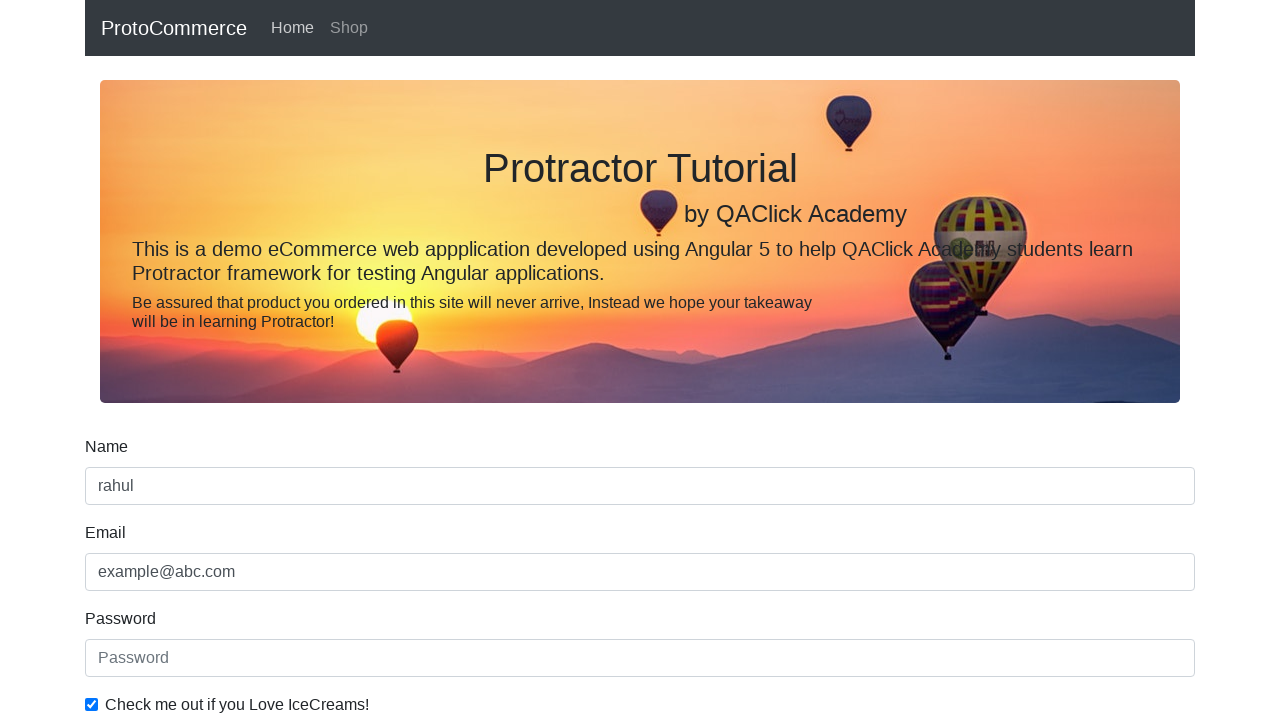